Navigates to the 99 Bottles of Beer lyrics page, clicks on the lyrics link in the navigation menu, and verifies that the song lyrics are displayed by checking each paragraph element.

Starting URL: https://www.99-bottles-of-beer.net/lyrics.html

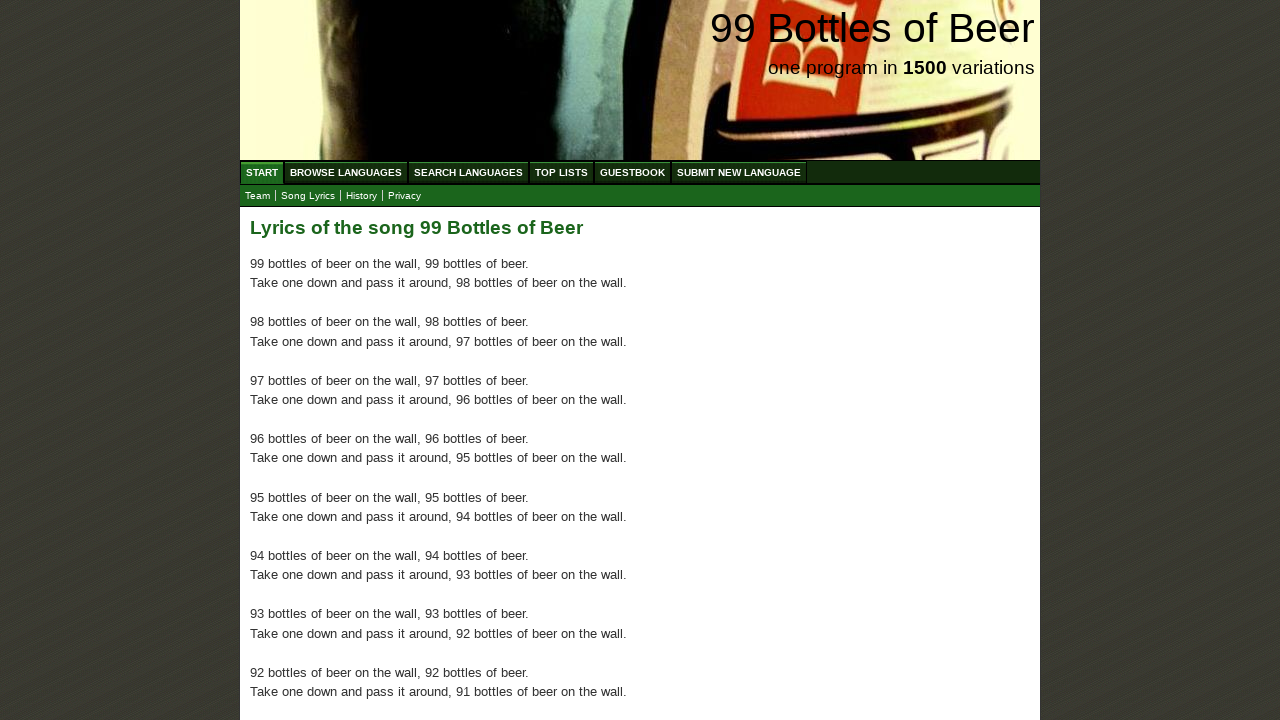

Clicked on lyrics link in navigation menu at (308, 196) on xpath=//a[@href='lyrics.html']
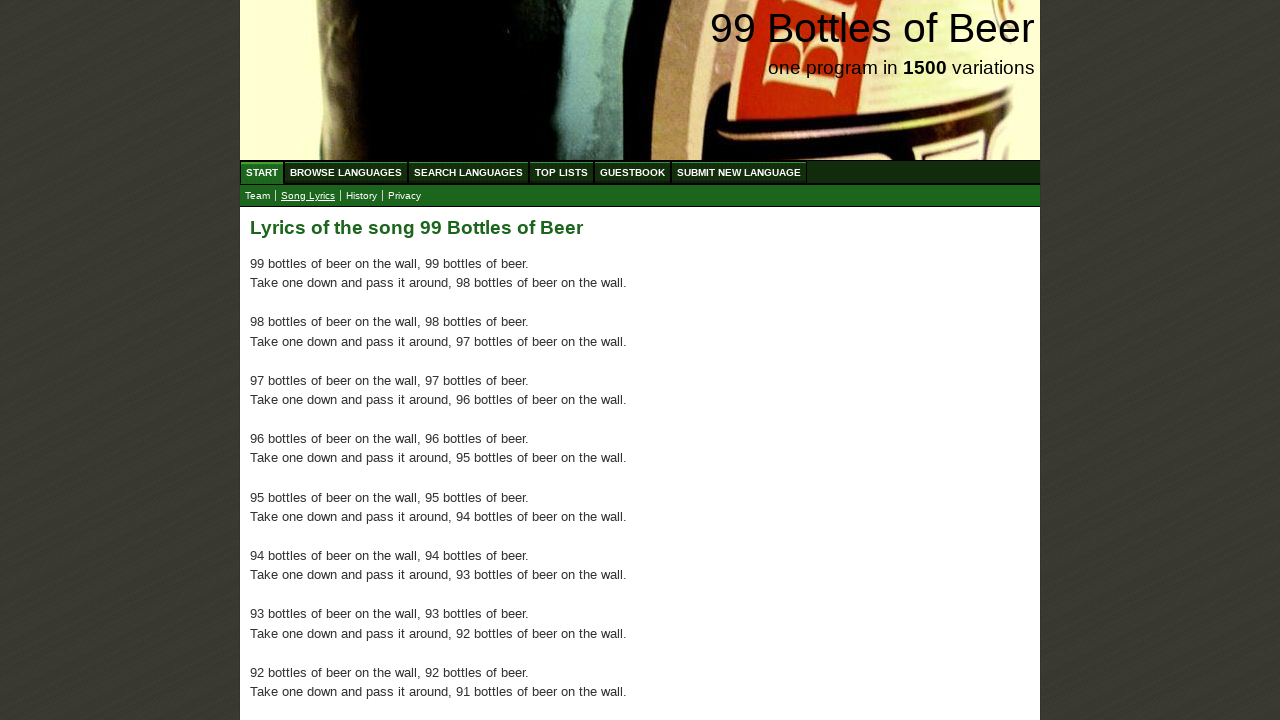

Lyrics content loaded - paragraph elements are present
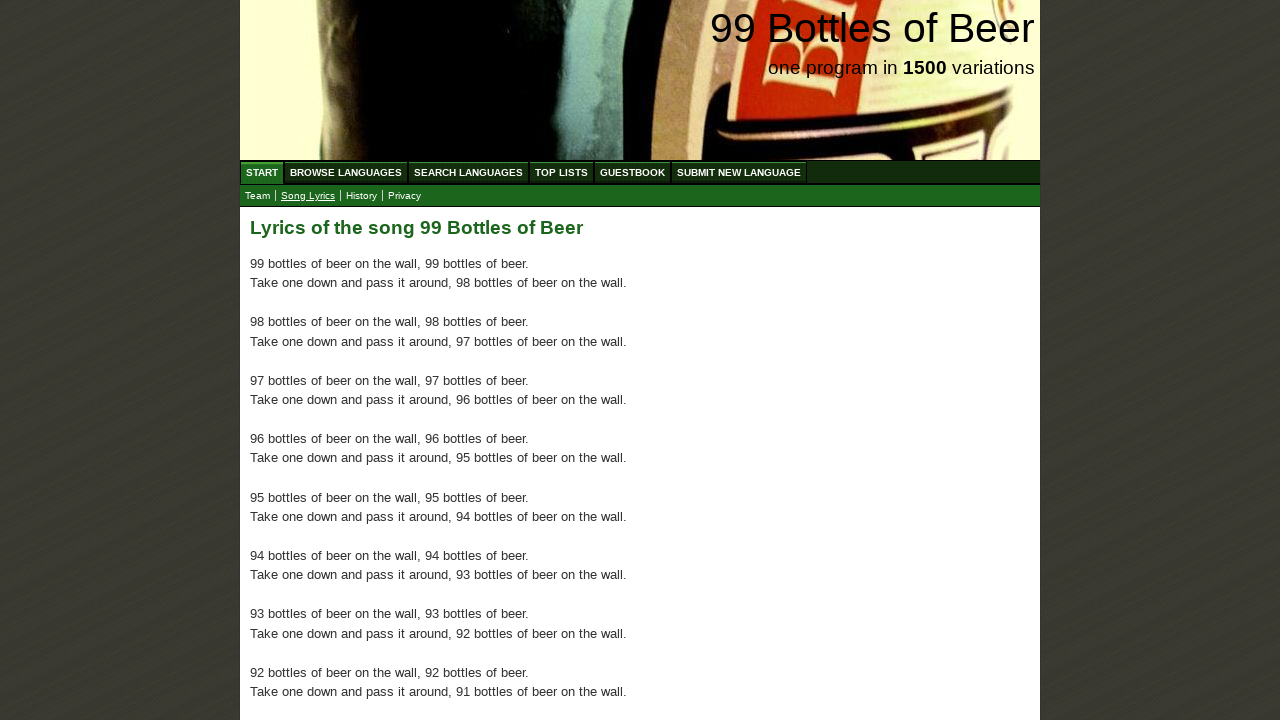

Located all paragraph elements in lyrics section
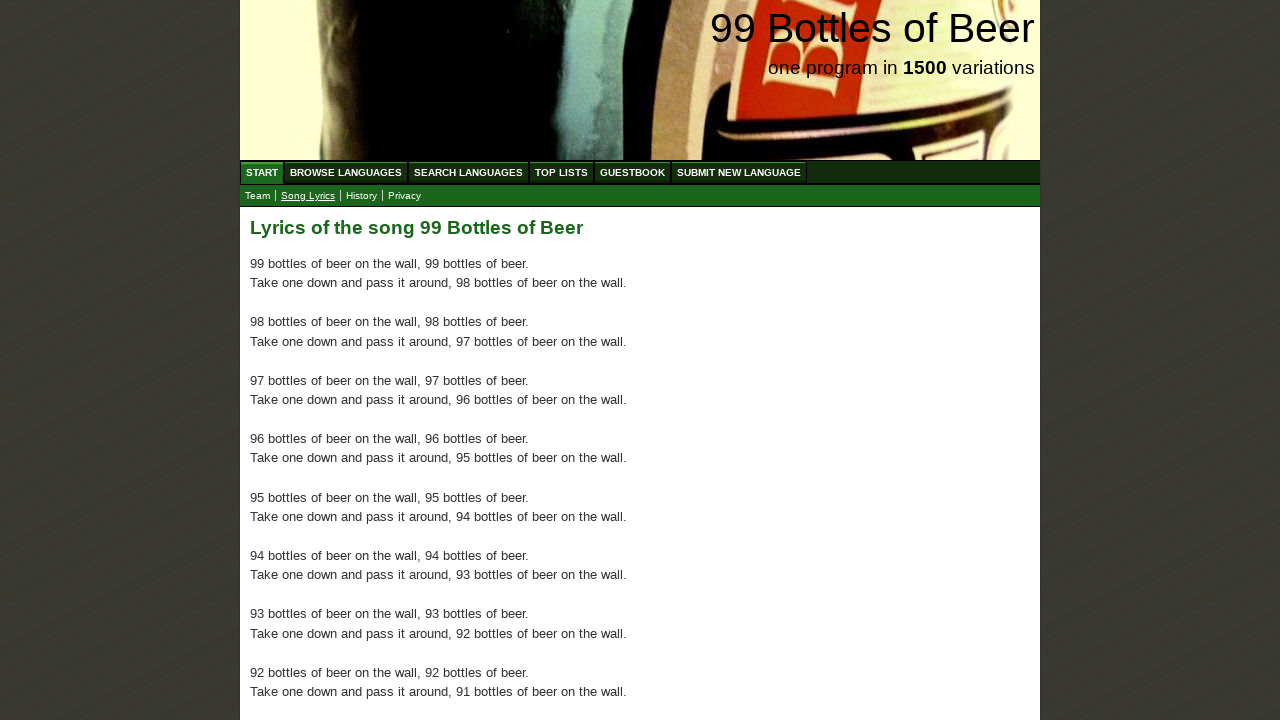

Verified that at least 100 paragraphs of song lyrics are displayed
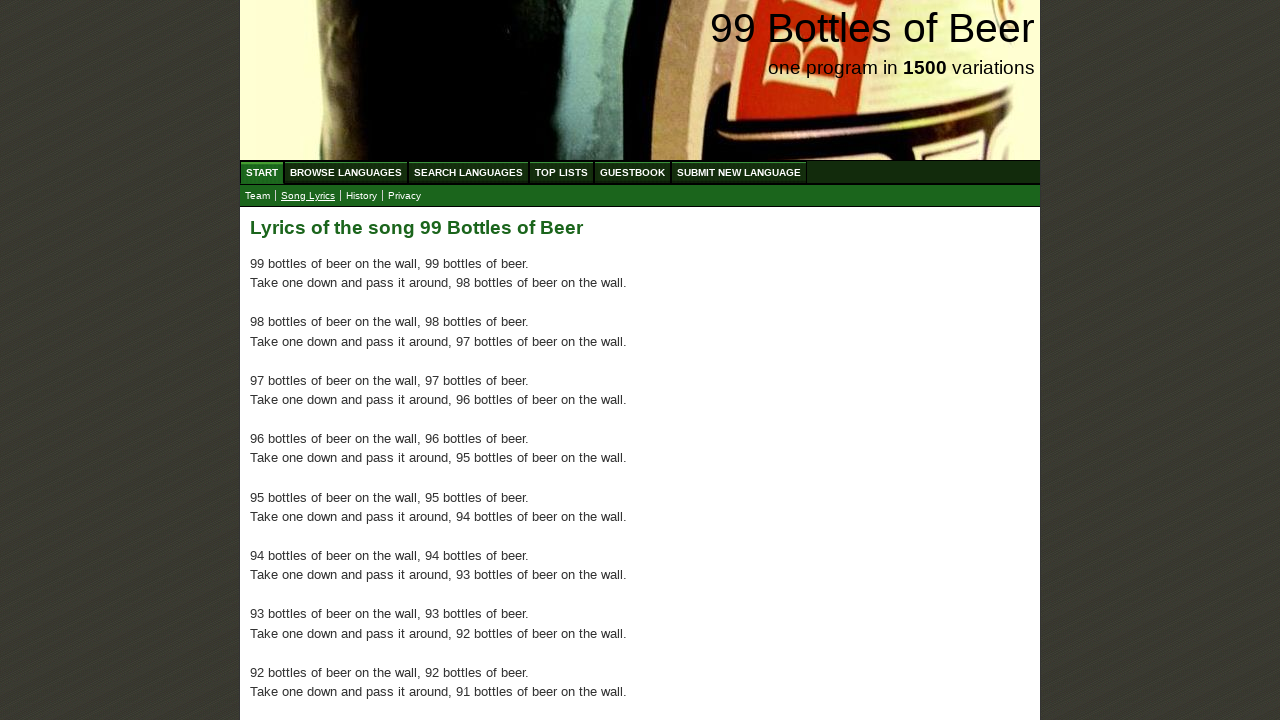

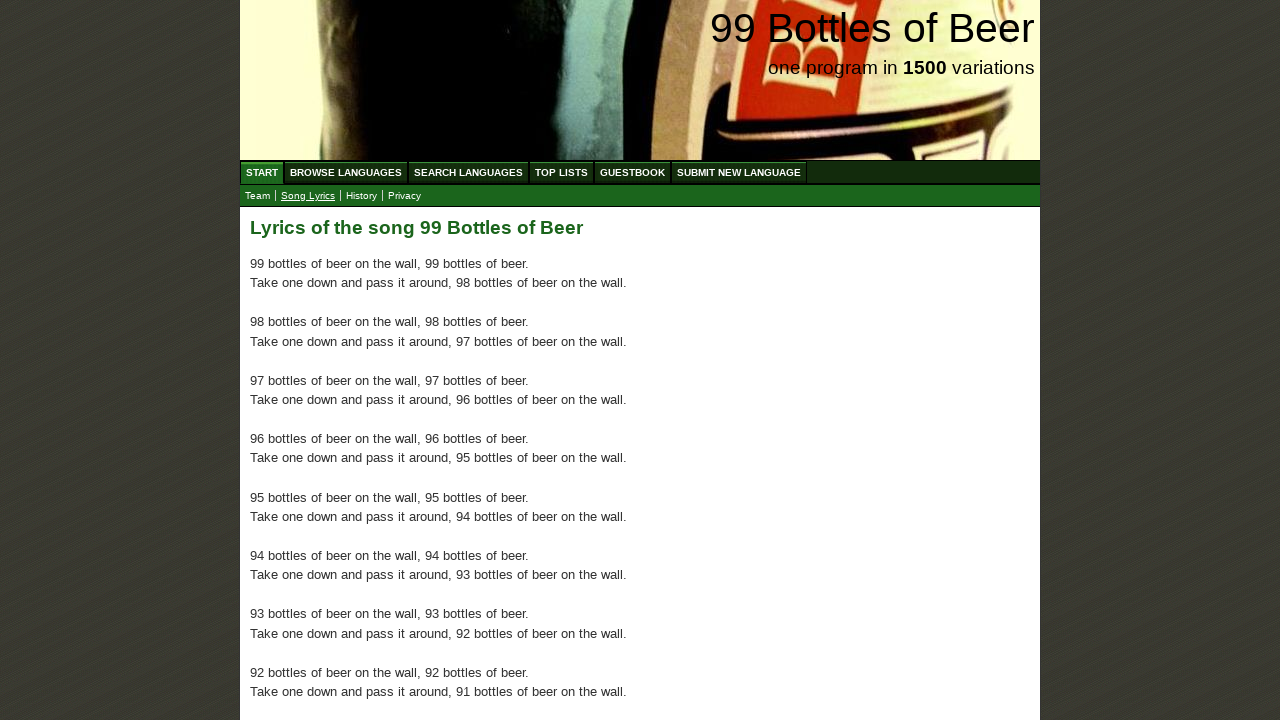